Tests password validation by entering a password shorter than the required minimum length

Starting URL: https://alada.vn/tai-khoan/dang-ky.html

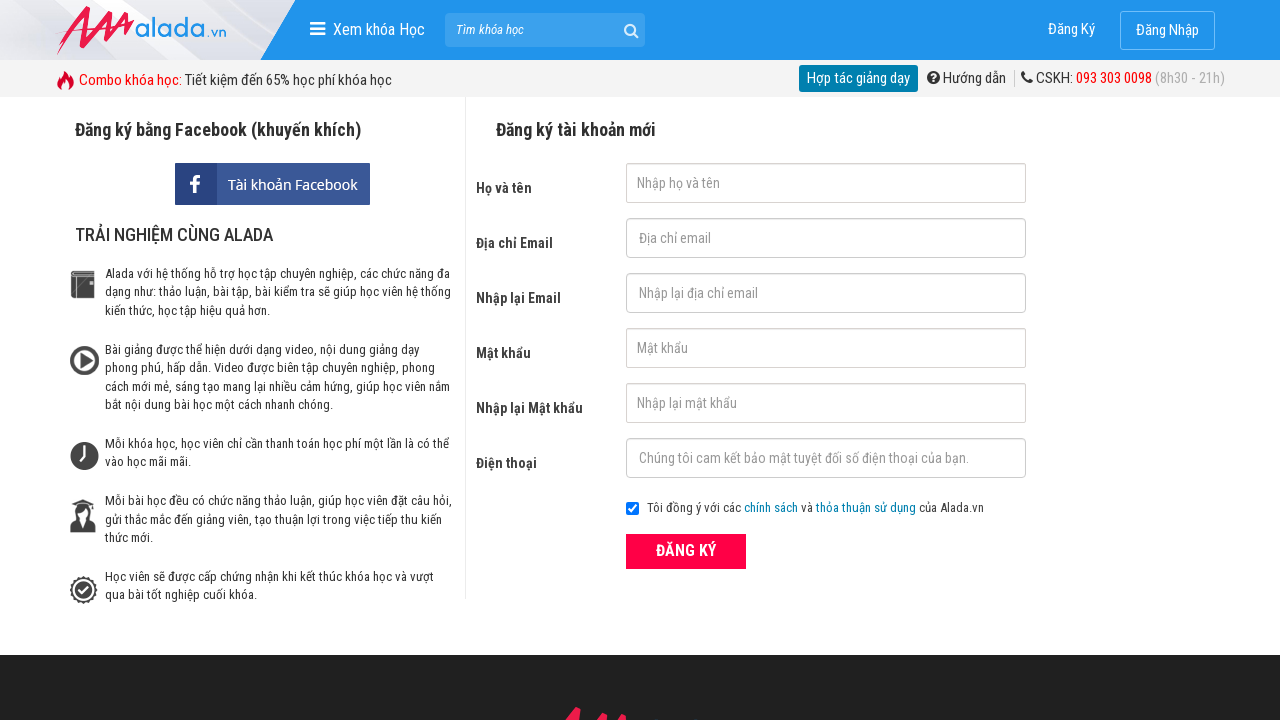

Filled first name field with 'HQuangVu' on #txtFirstname
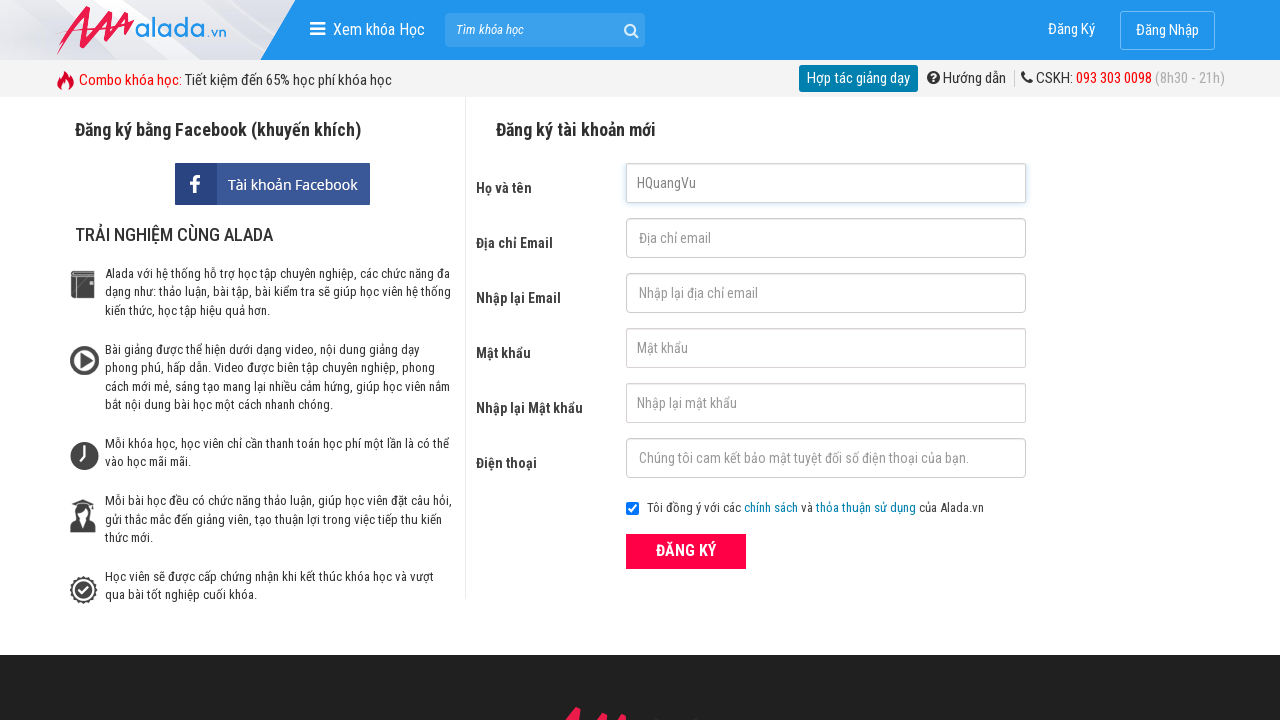

Filled email field with 'Hqvu@12345.com' on #txtEmail
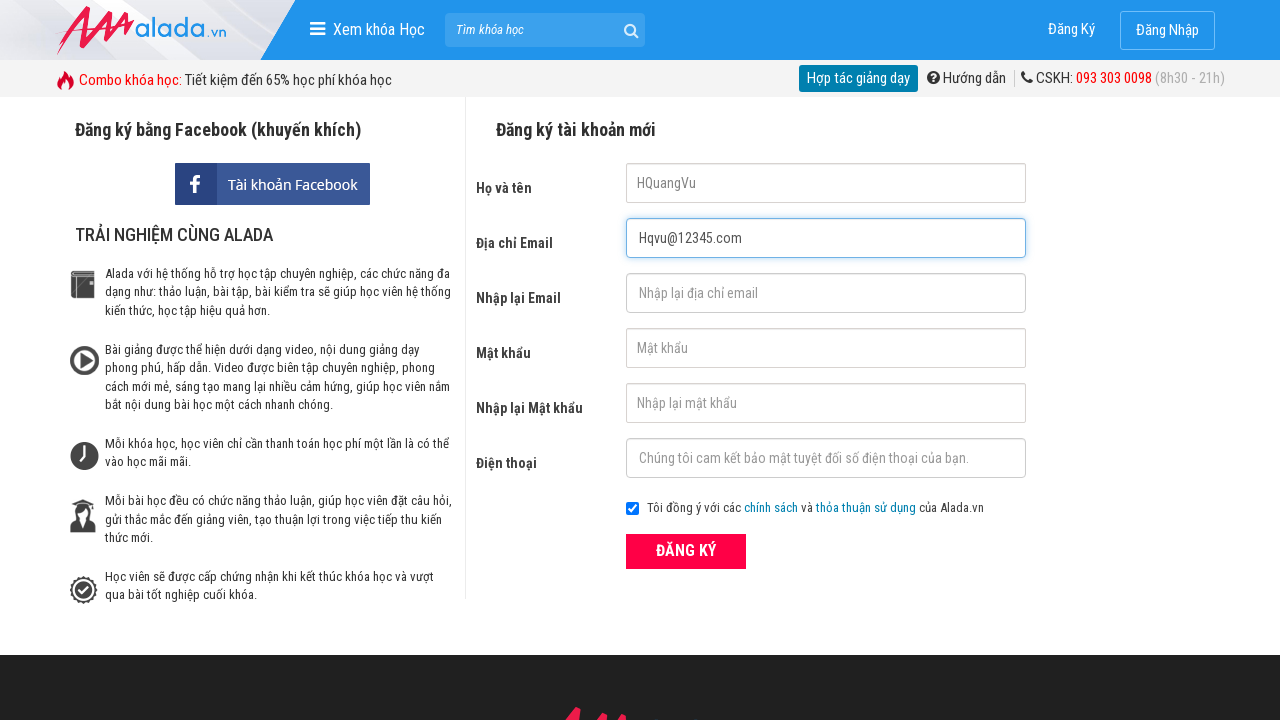

Filled confirm email field with 'Hqvu@12345.com' on #txtCEmail
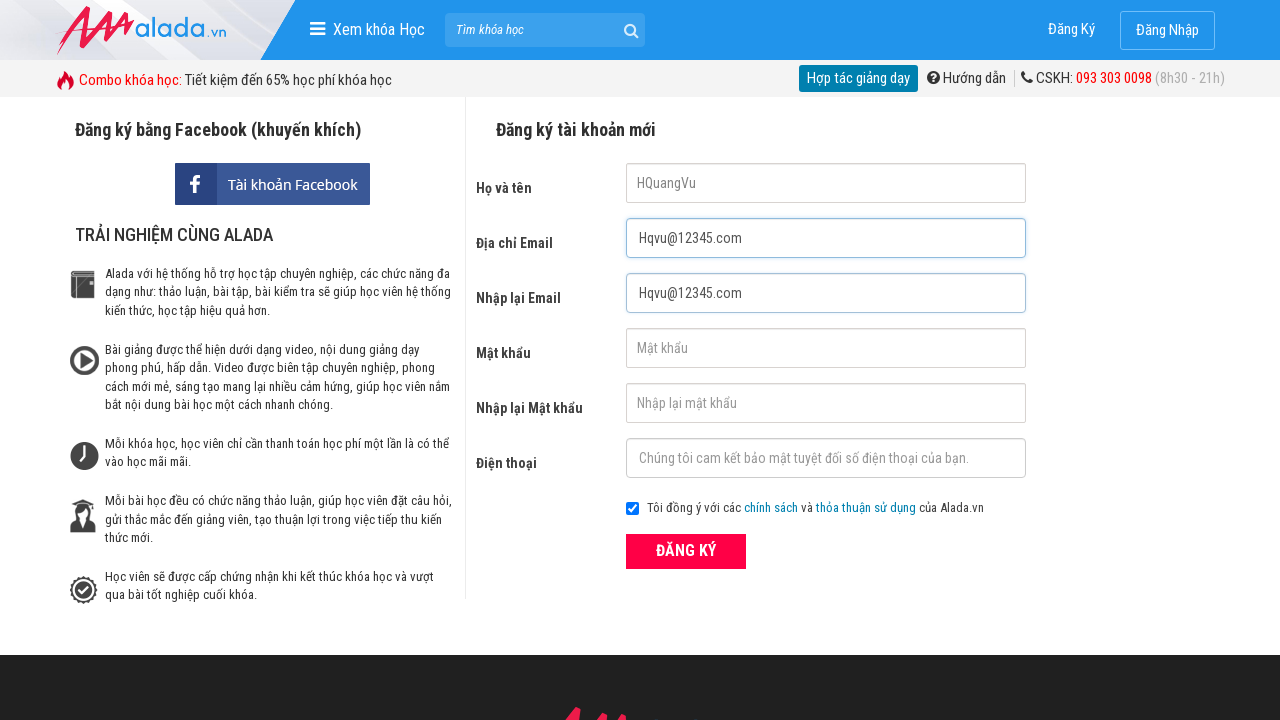

Filled password field with '123' (shorter than 6 characters) on #txtPassword
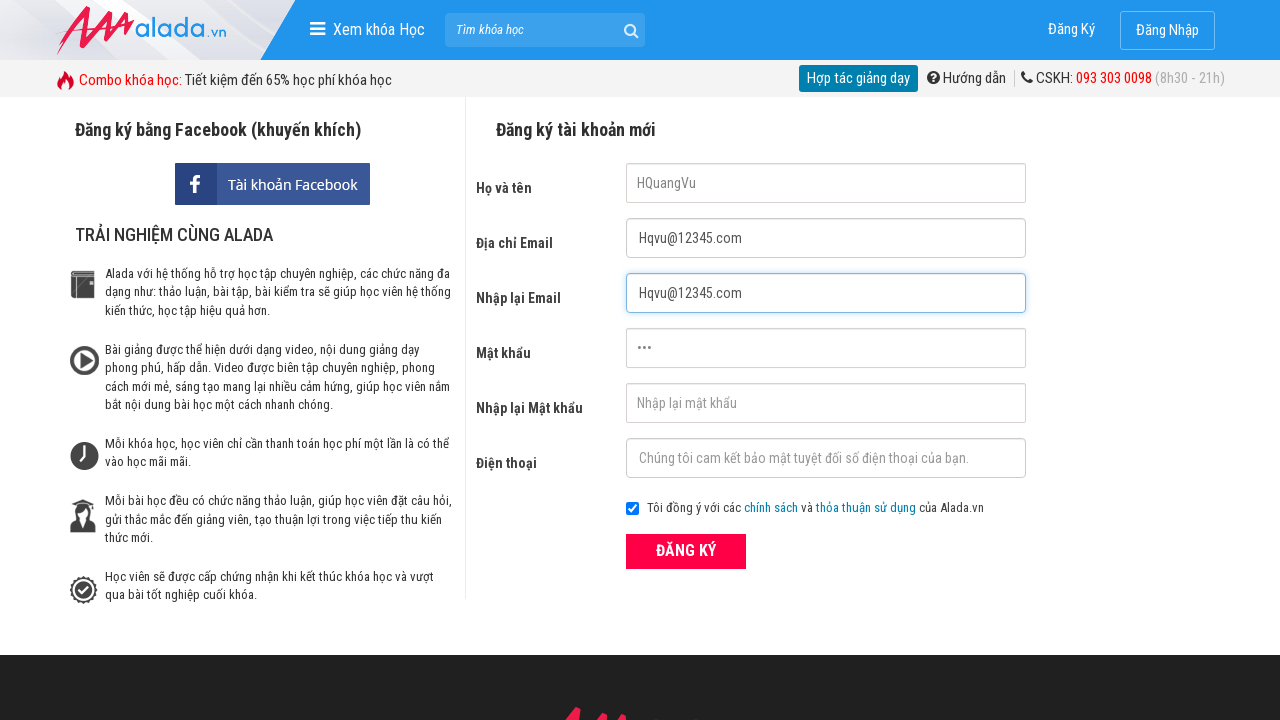

Filled confirm password field with '324747364' on #txtCPassword
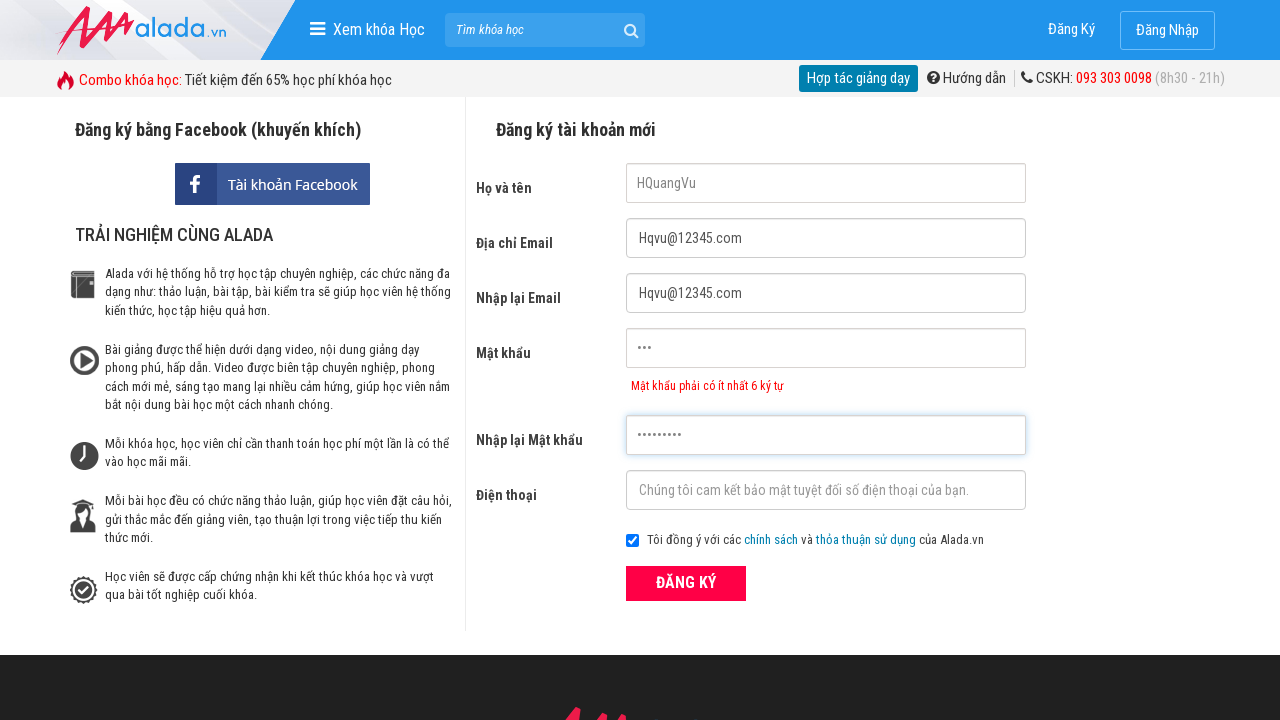

Filled phone field with '0123456789' on #txtPhone
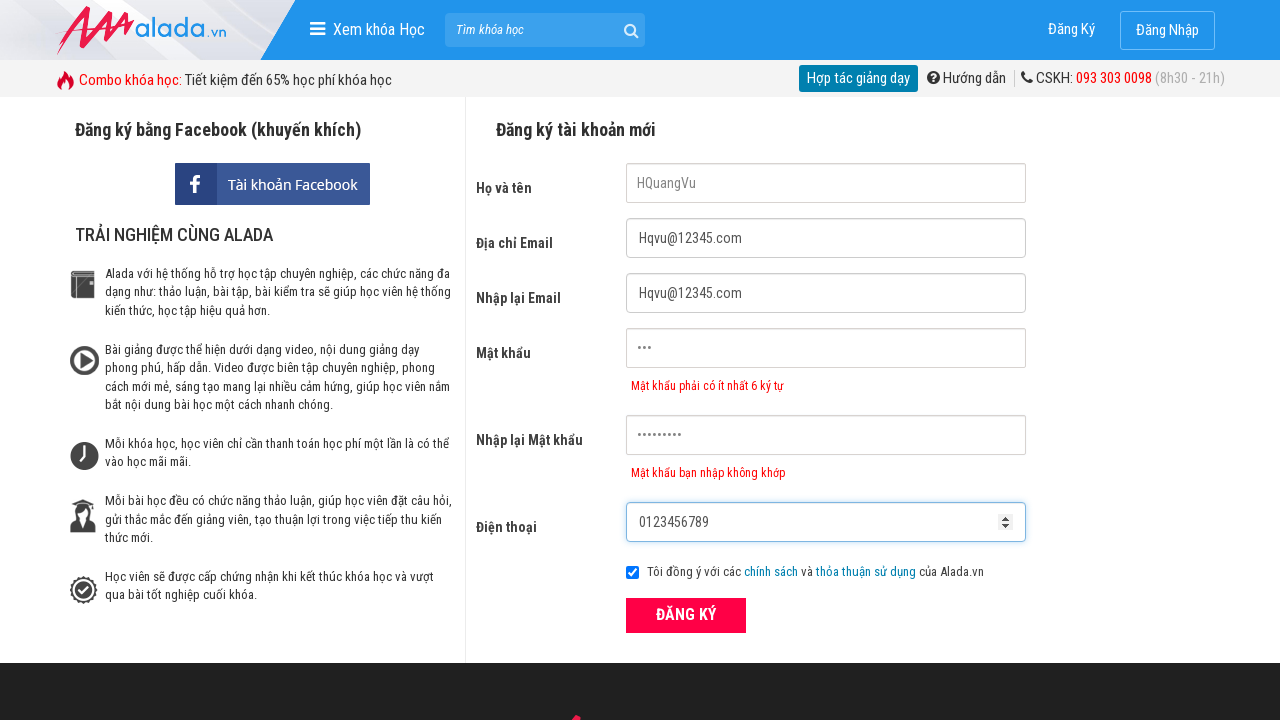

Clicked ĐĂNG KÝ (Register) button at (686, 615) on xpath=//div[@class='form frmRegister']//button[text()='ĐĂNG KÝ']
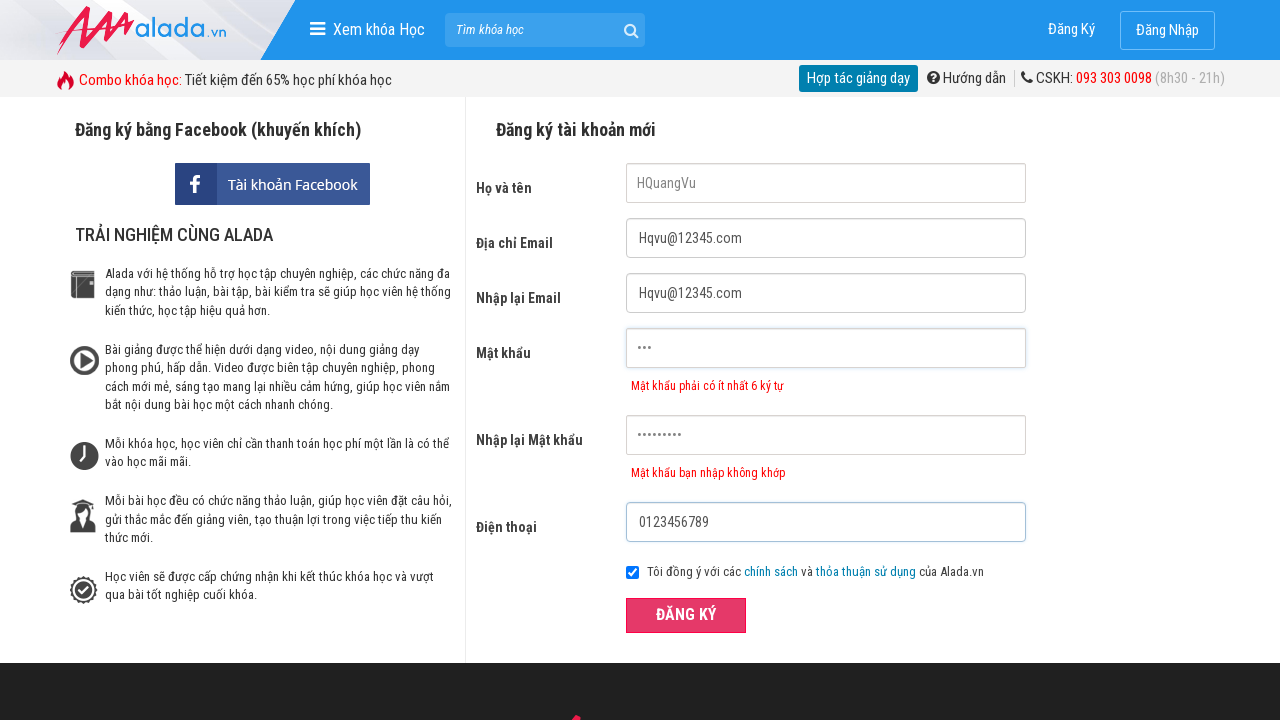

Password error message selector loaded
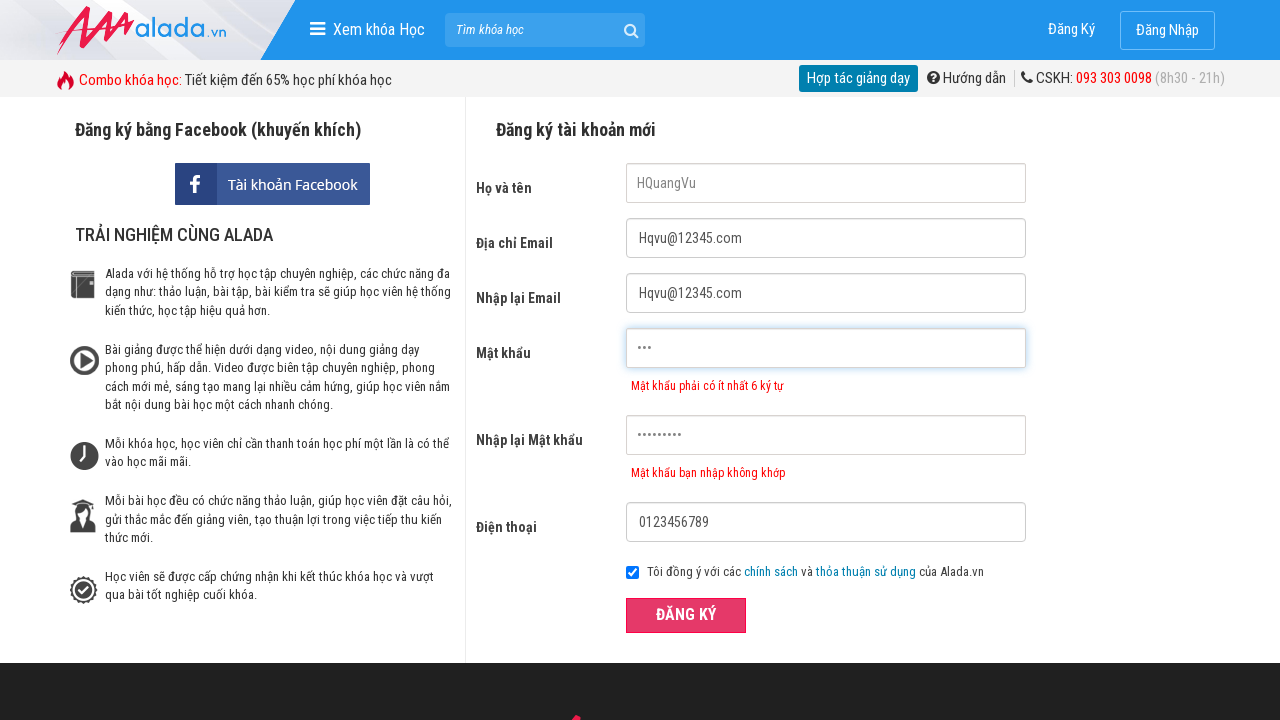

Verified password error message displays 'Mật khẩu phải có ít nhất 6 ký tự'
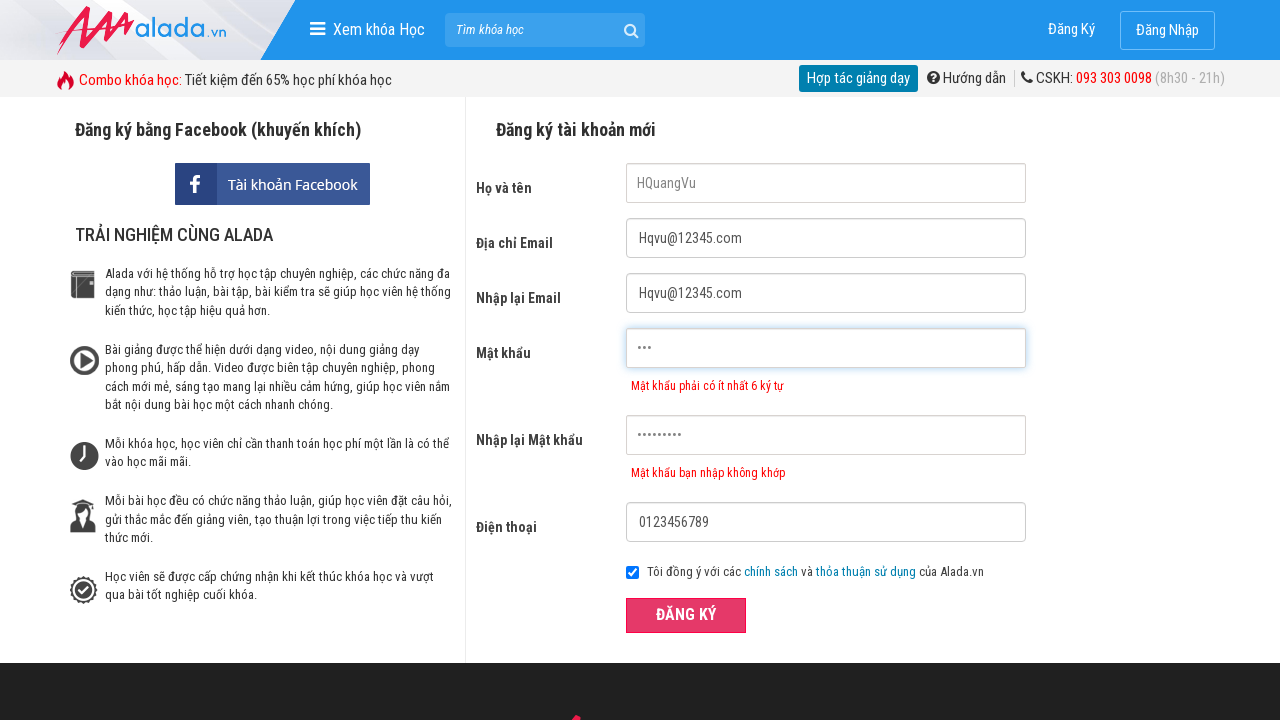

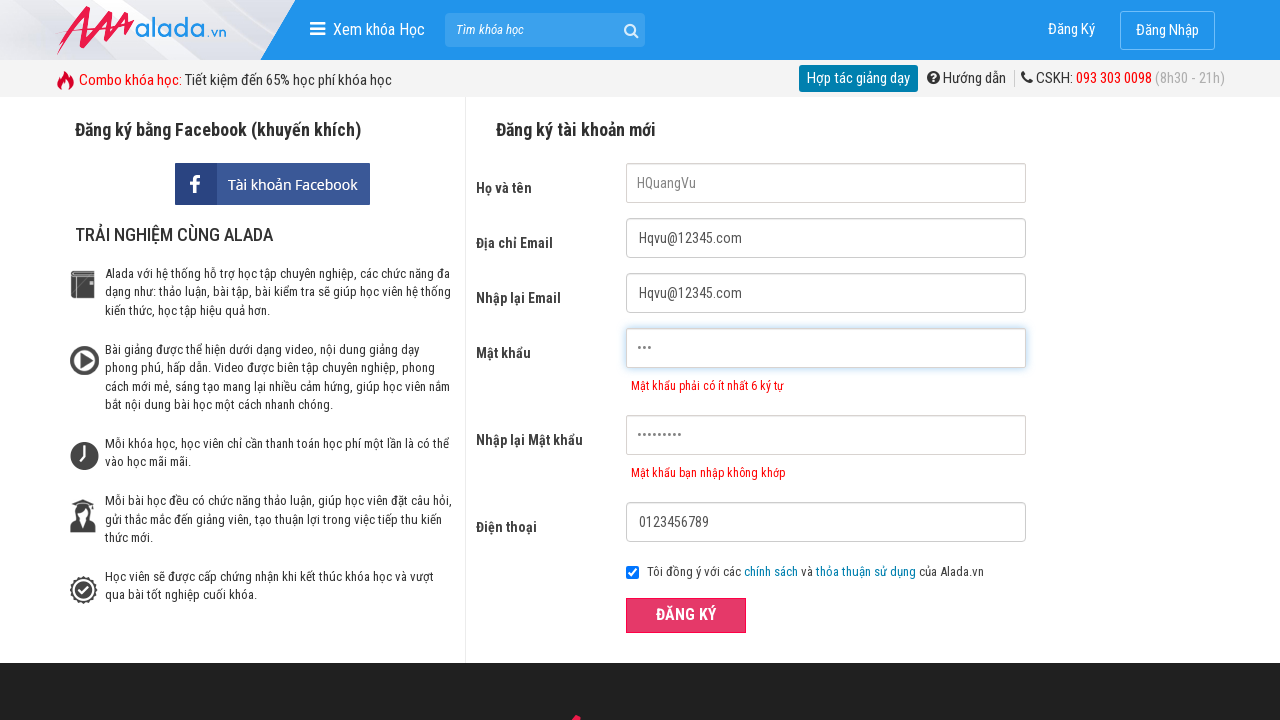